Tests prompt alert by clicking the prompt button, entering text, and accepting the alert

Starting URL: https://demoqa.com/alerts

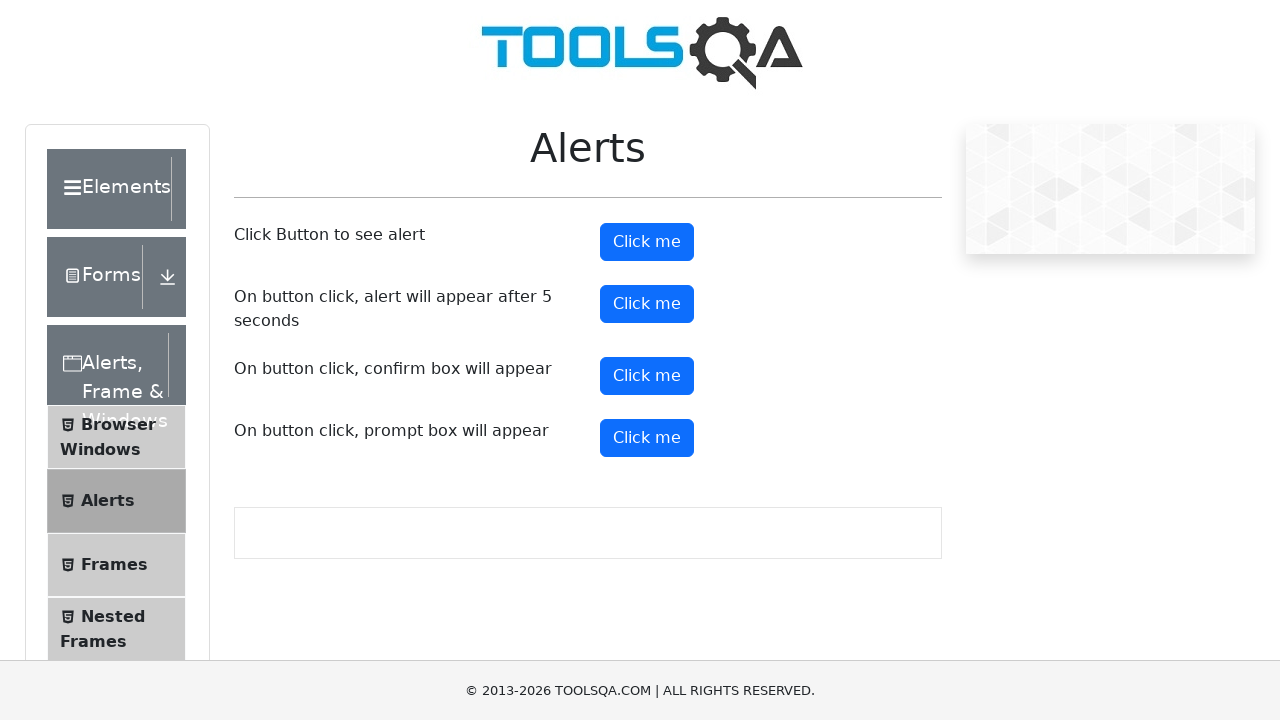

Set up dialog handler for prompt alerts
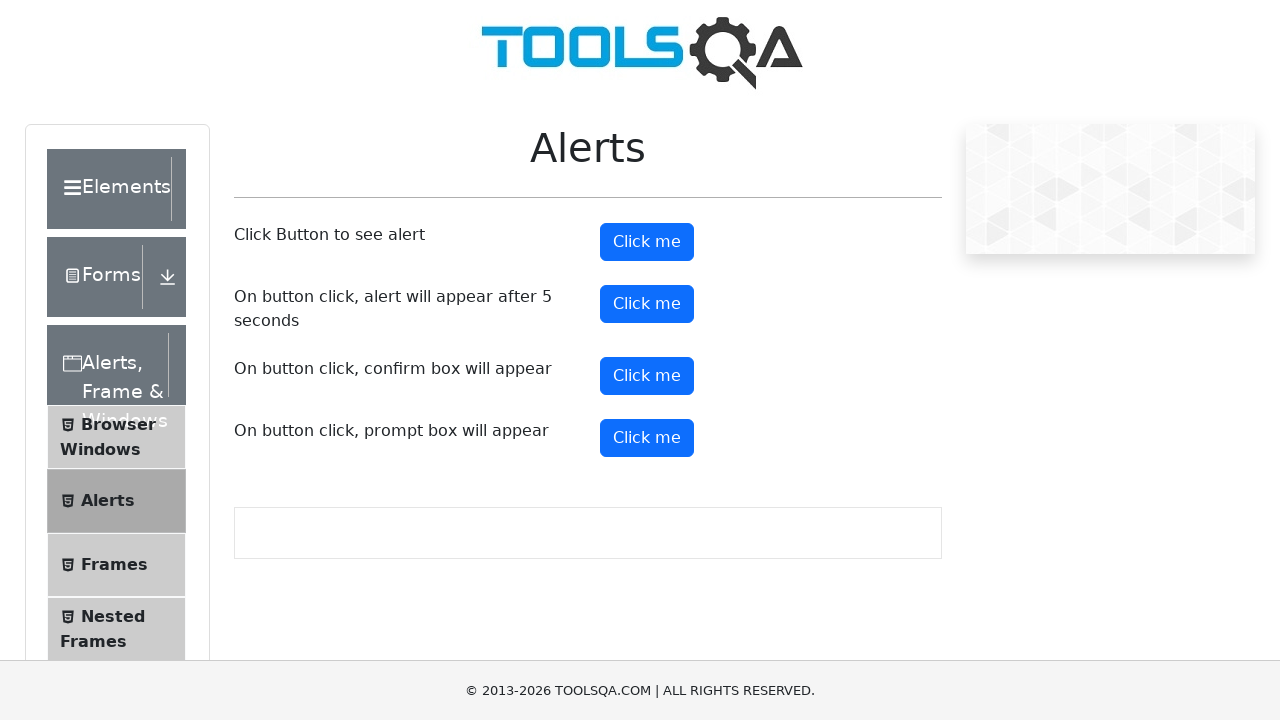

Clicked the prompt button at (647, 438) on #promtButton
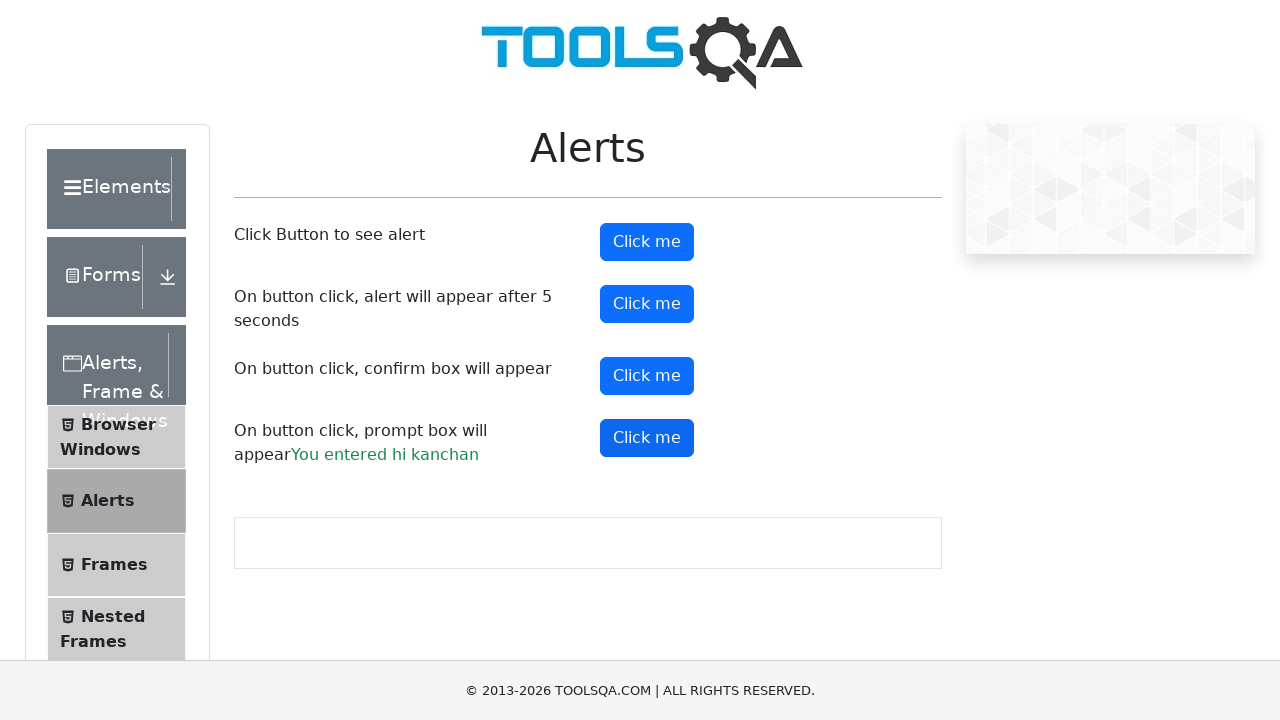

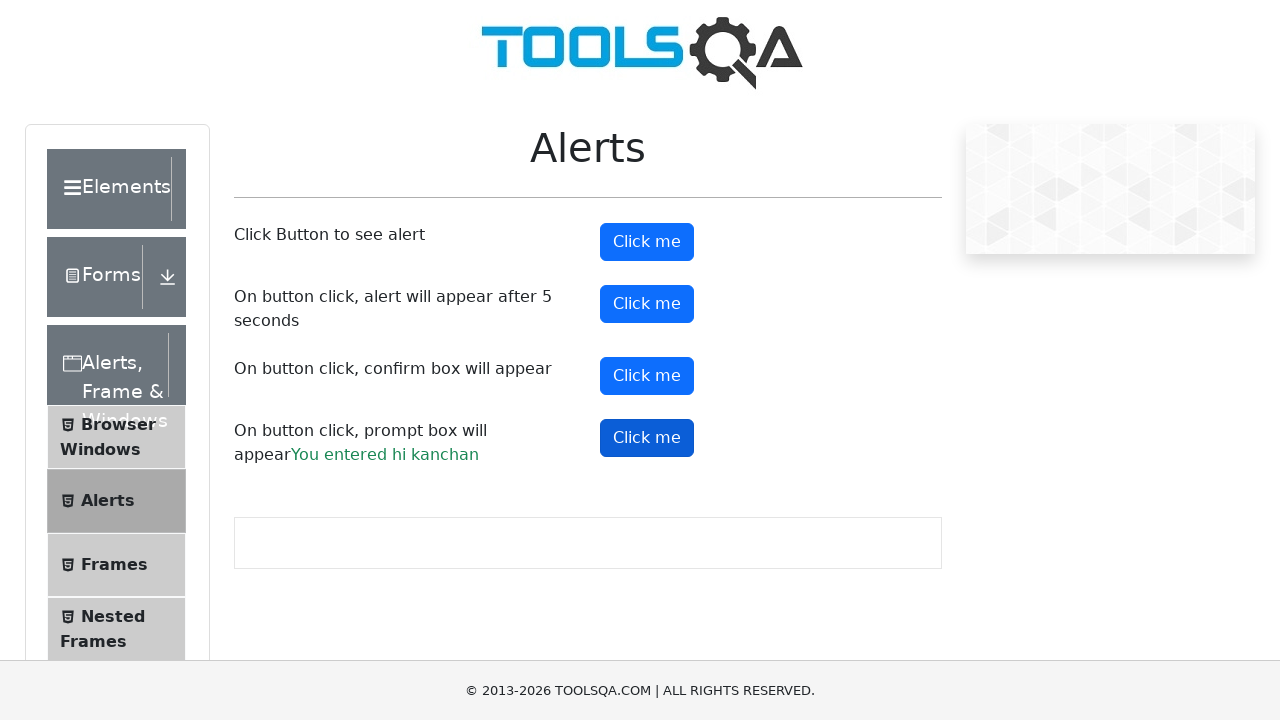